Tests adding multiple elements (3) by clicking "Add Element" button repeatedly, then removing them all by clicking "Delete" buttons

Starting URL: https://the-internet.herokuapp.com/add_remove_elements/

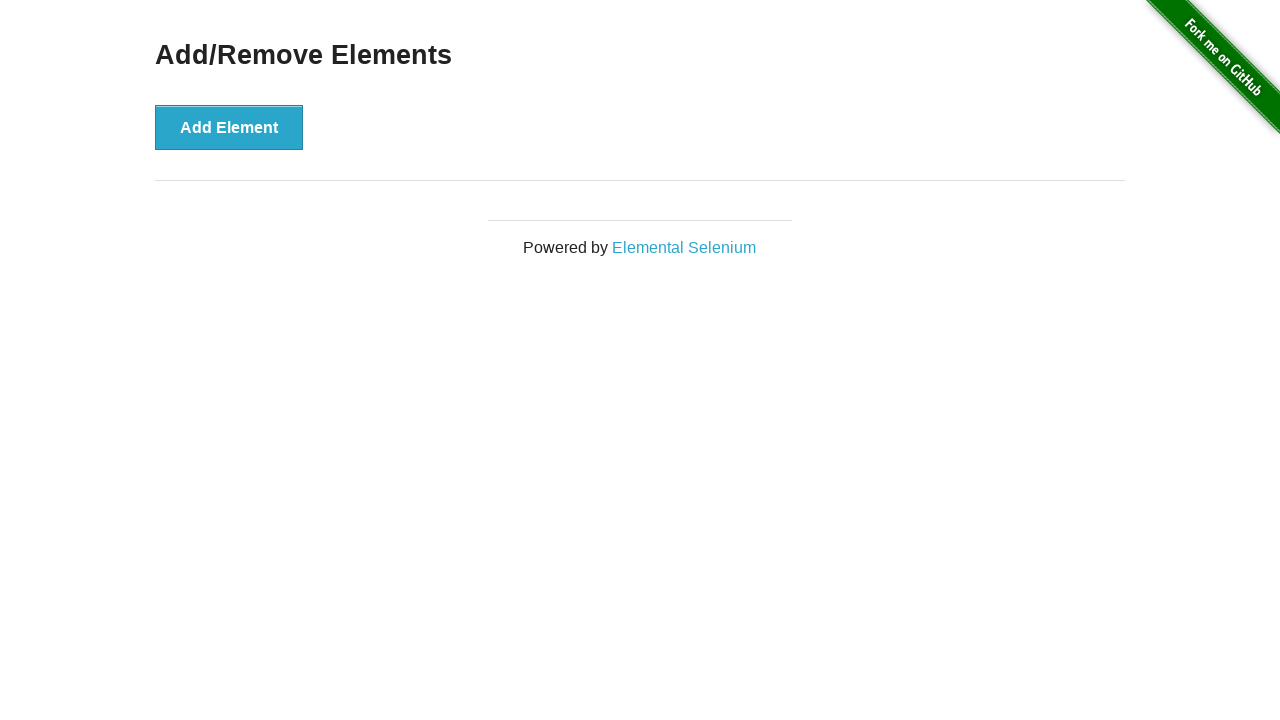

Navigated to add/remove elements page
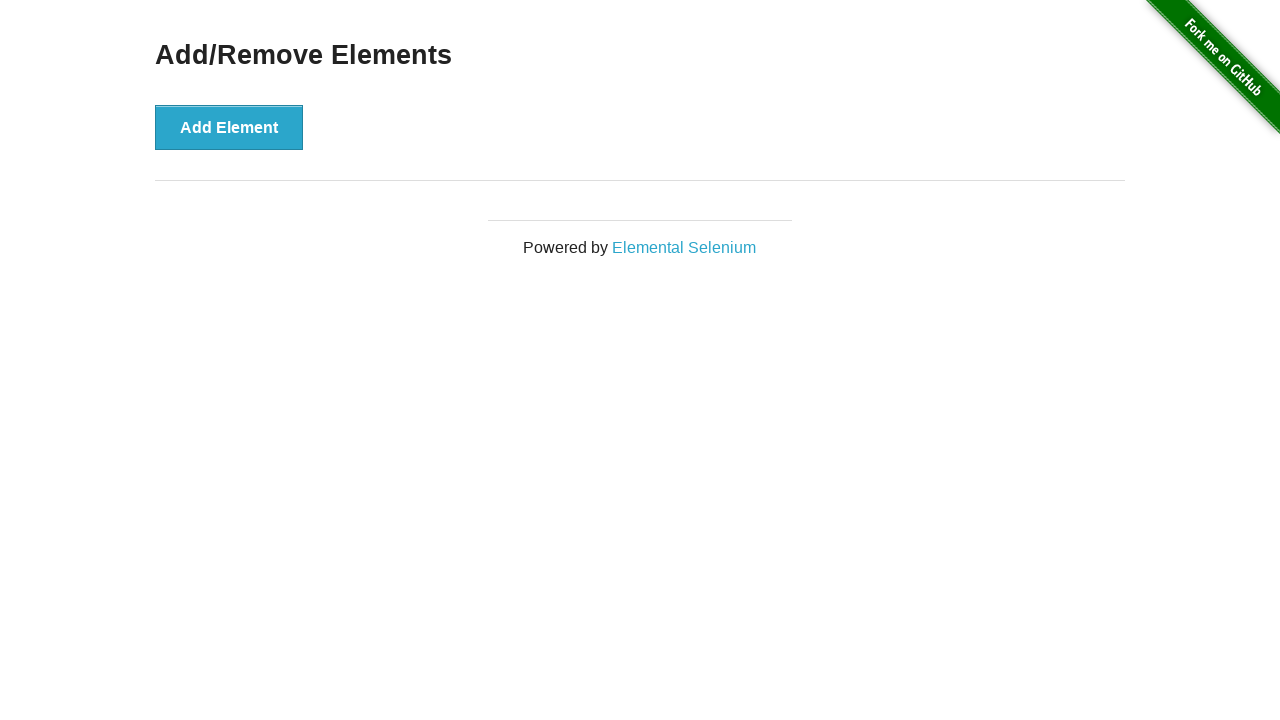

Clicked 'Add Element' button (iteration 1) at (229, 127) on internal:role=button[name="Add Element"i]
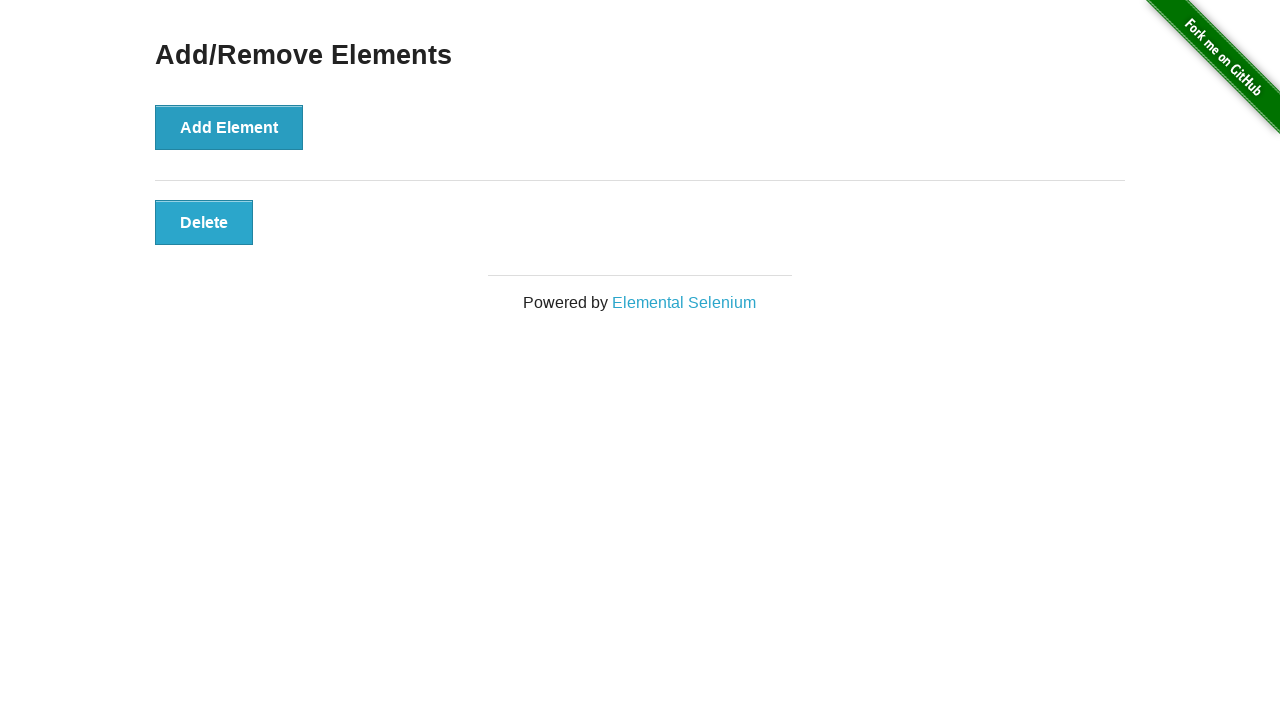

Verified 1 Delete button(s) present
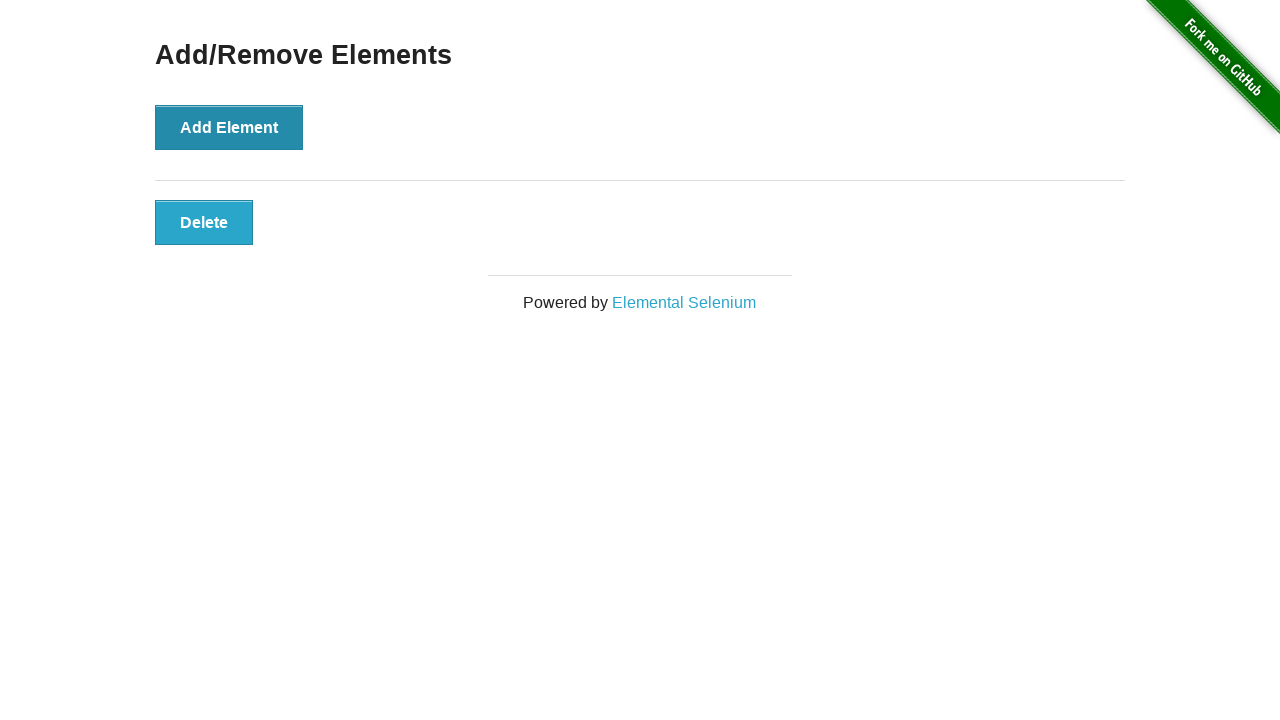

Clicked 'Add Element' button (iteration 2) at (229, 127) on internal:role=button[name="Add Element"i]
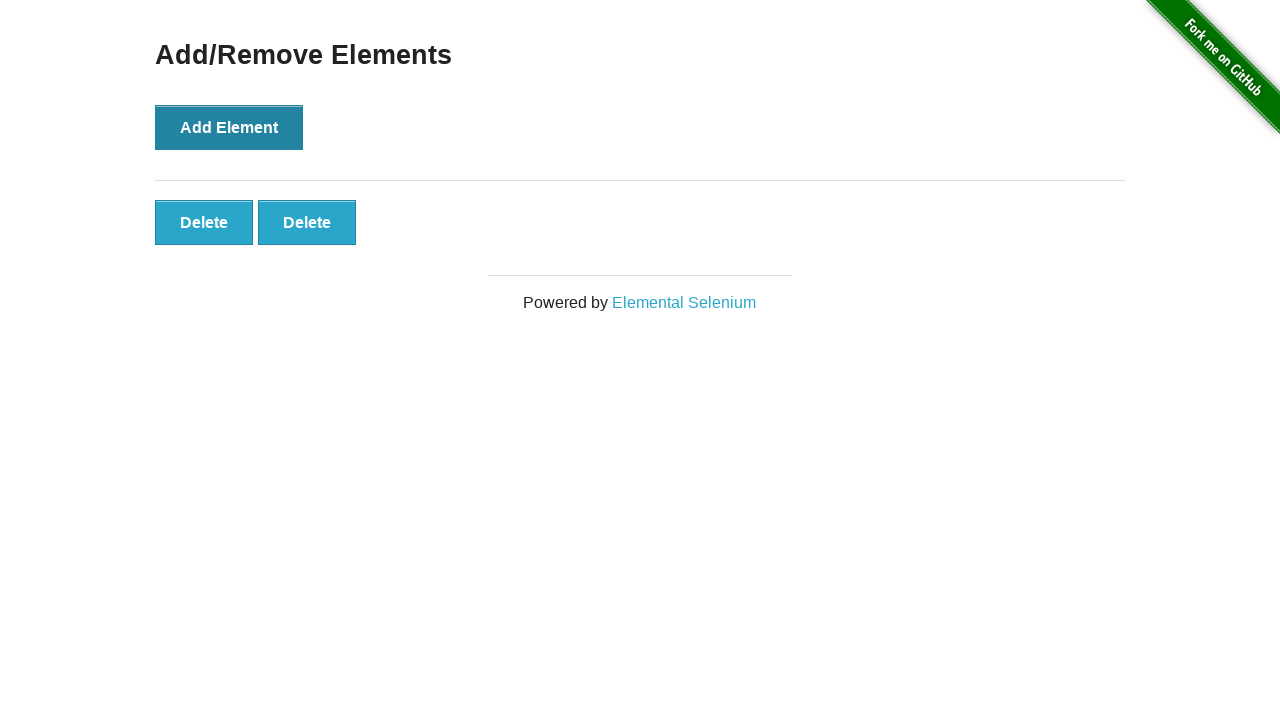

Verified 2 Delete button(s) present
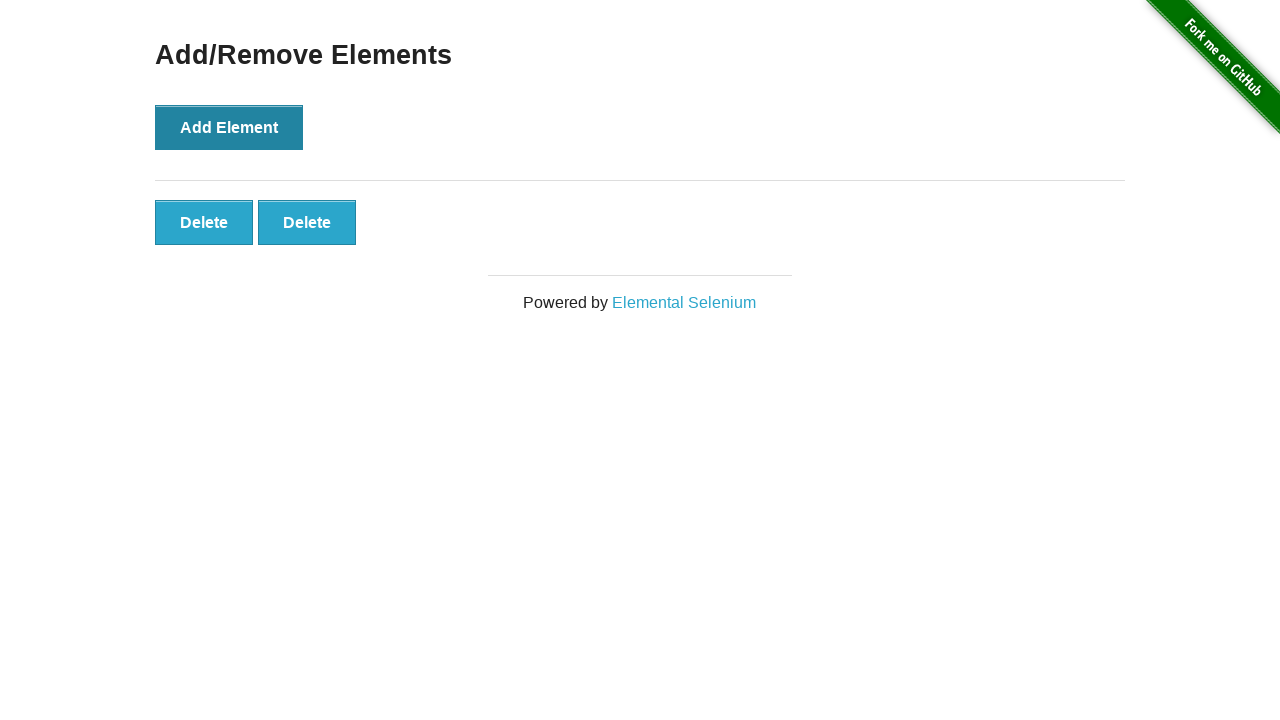

Clicked 'Add Element' button (iteration 3) at (229, 127) on internal:role=button[name="Add Element"i]
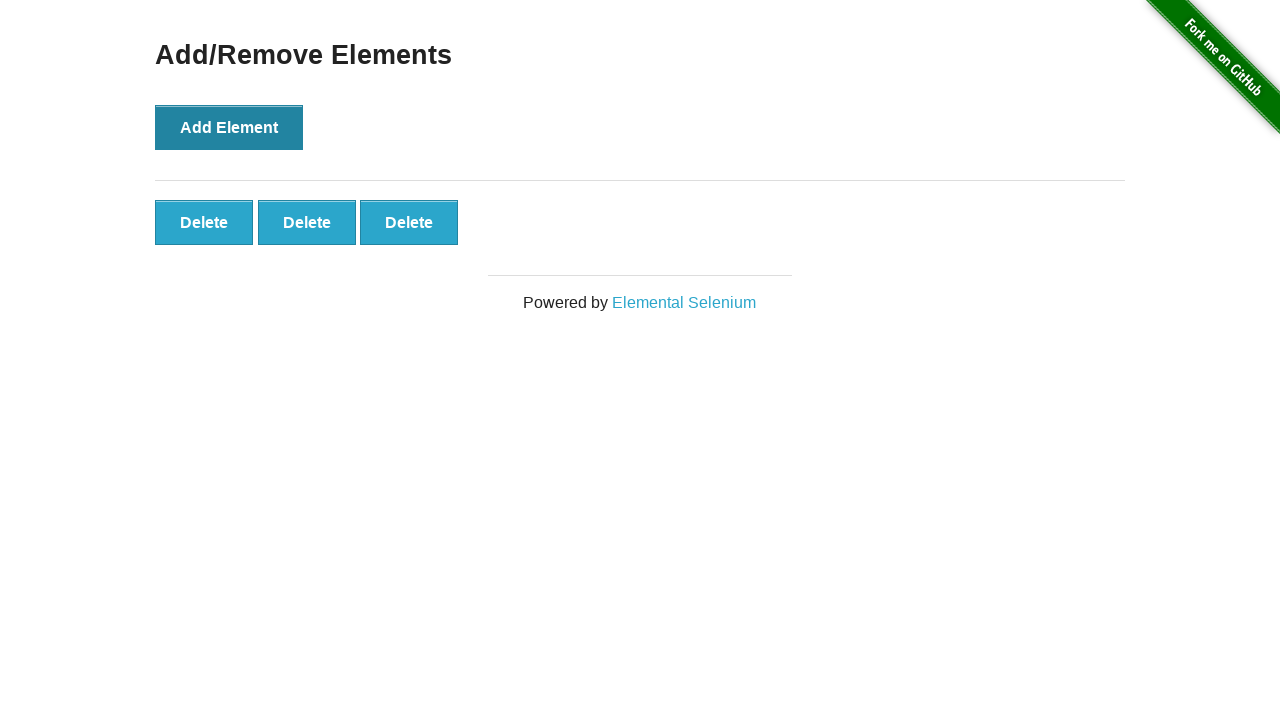

Verified 3 Delete button(s) present
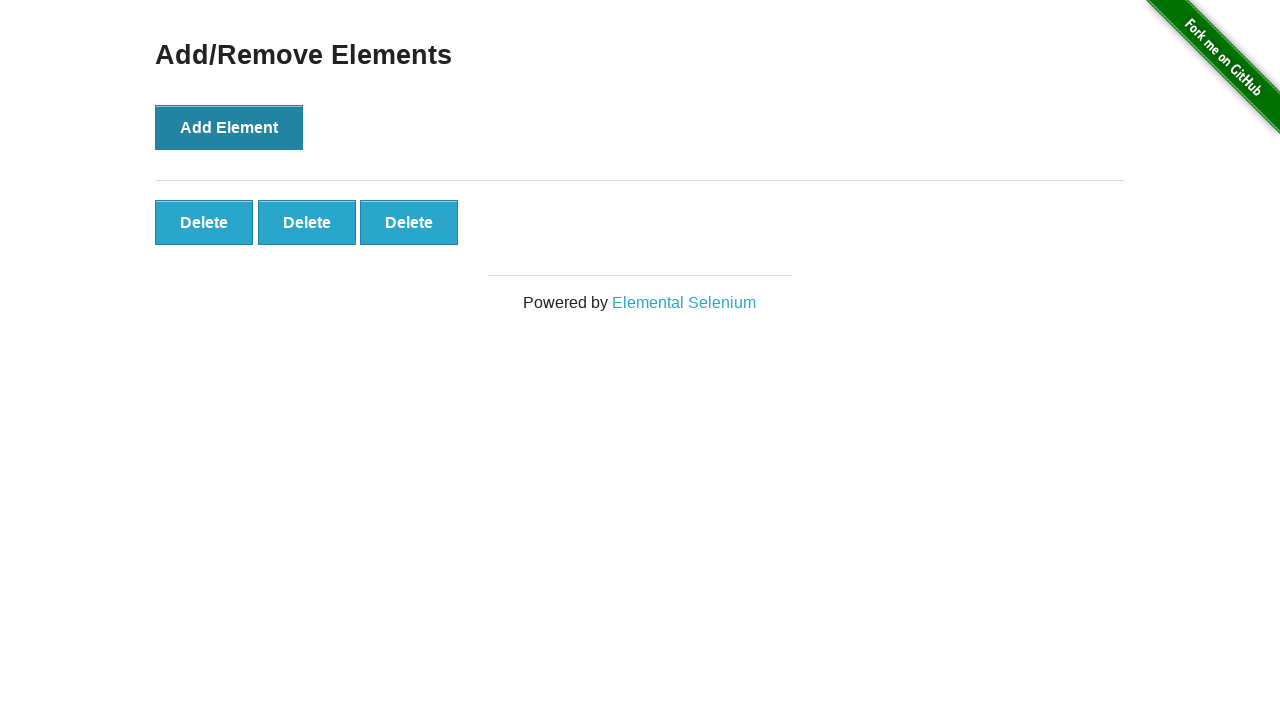

Clicked first Delete button to remove element at (204, 222) on internal:role=button[name="Delete"i] >> nth=0
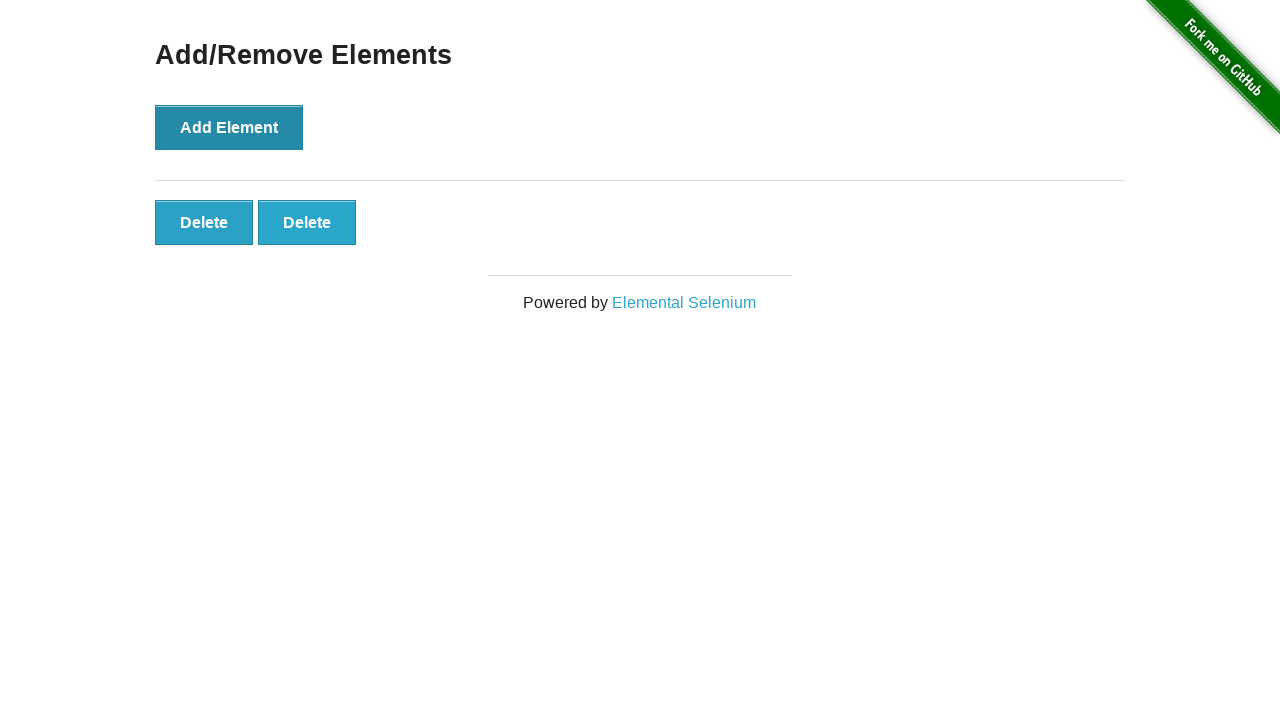

Waited 200ms for element removal to complete
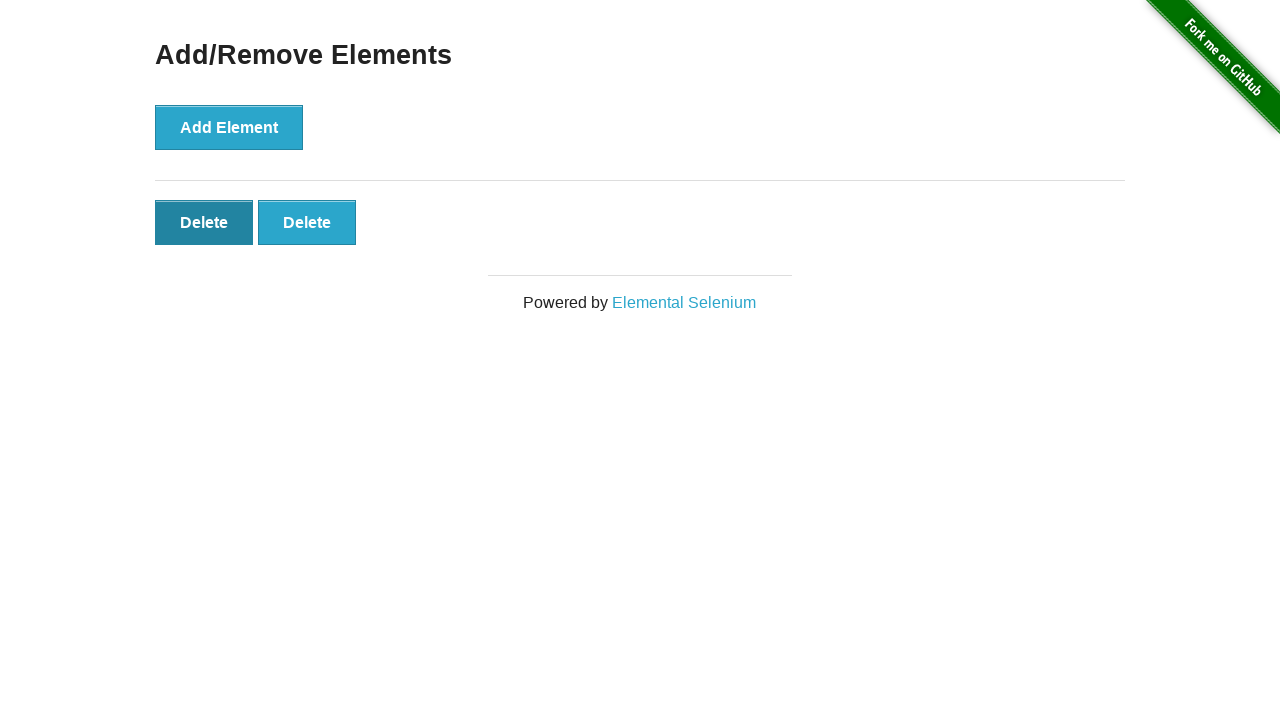

Verified 2 Delete button(s) remaining
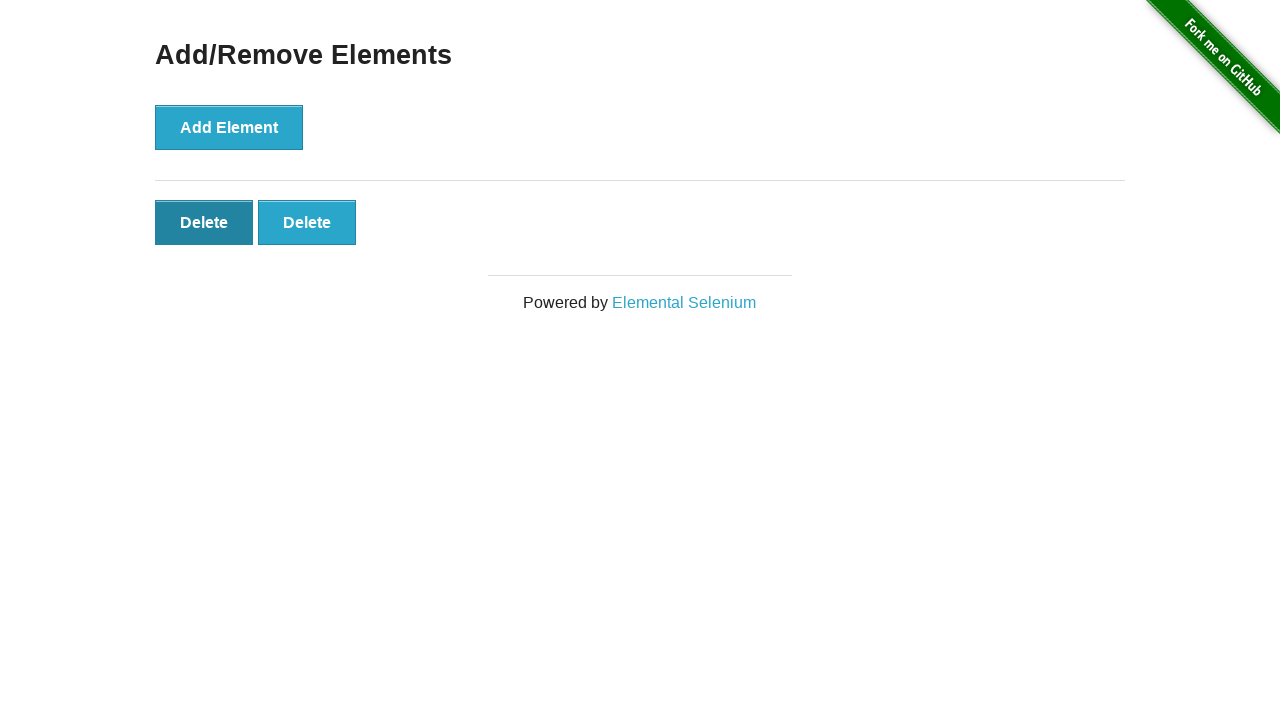

Clicked first Delete button to remove element at (204, 222) on internal:role=button[name="Delete"i] >> nth=0
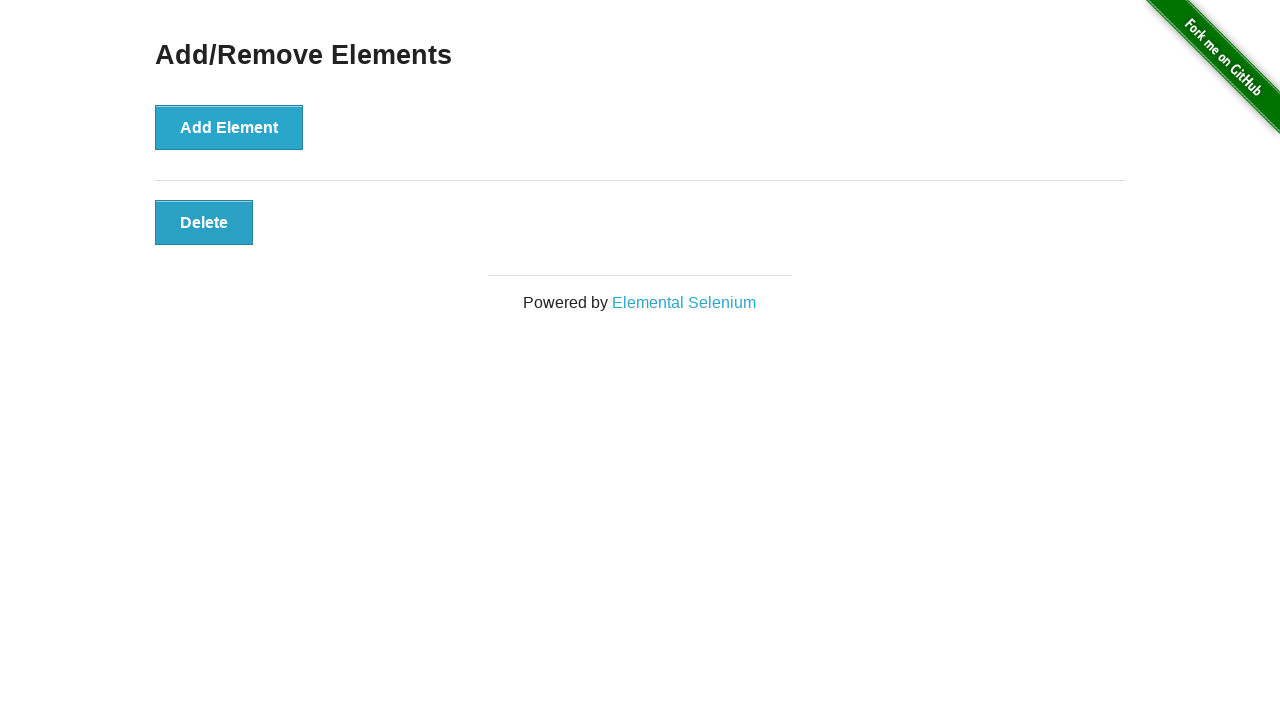

Waited 200ms for element removal to complete
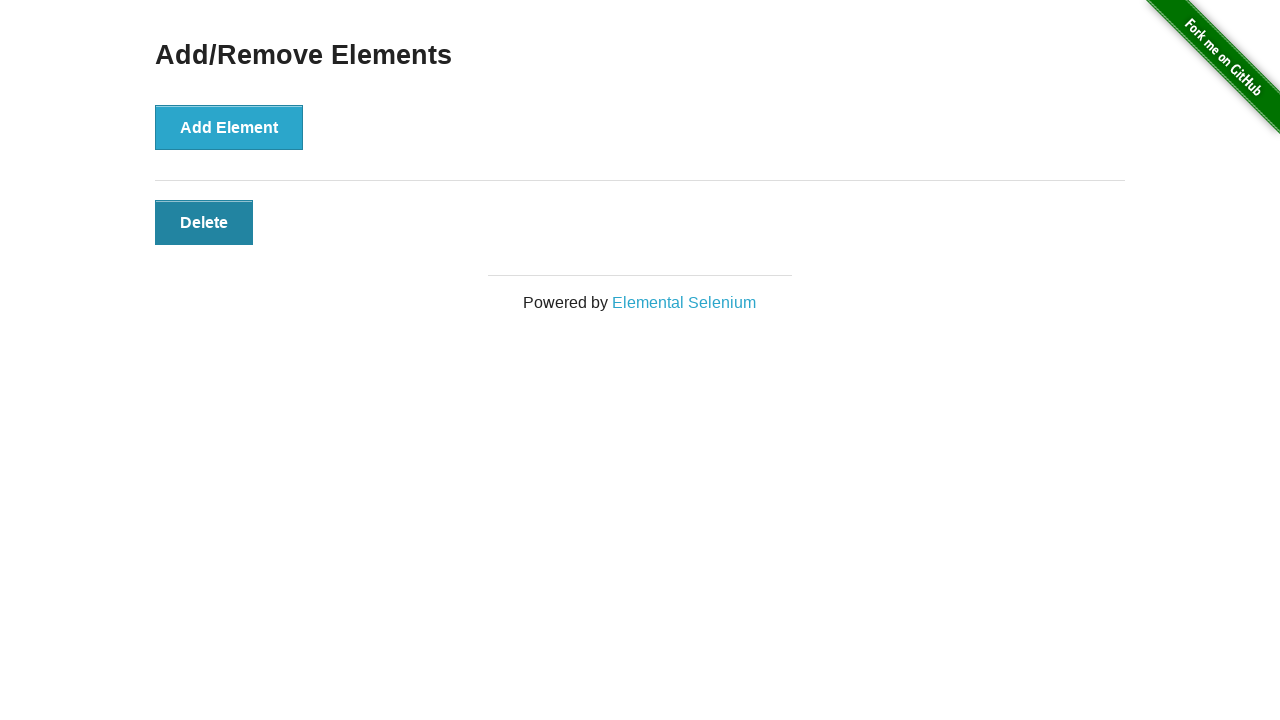

Verified 1 Delete button(s) remaining
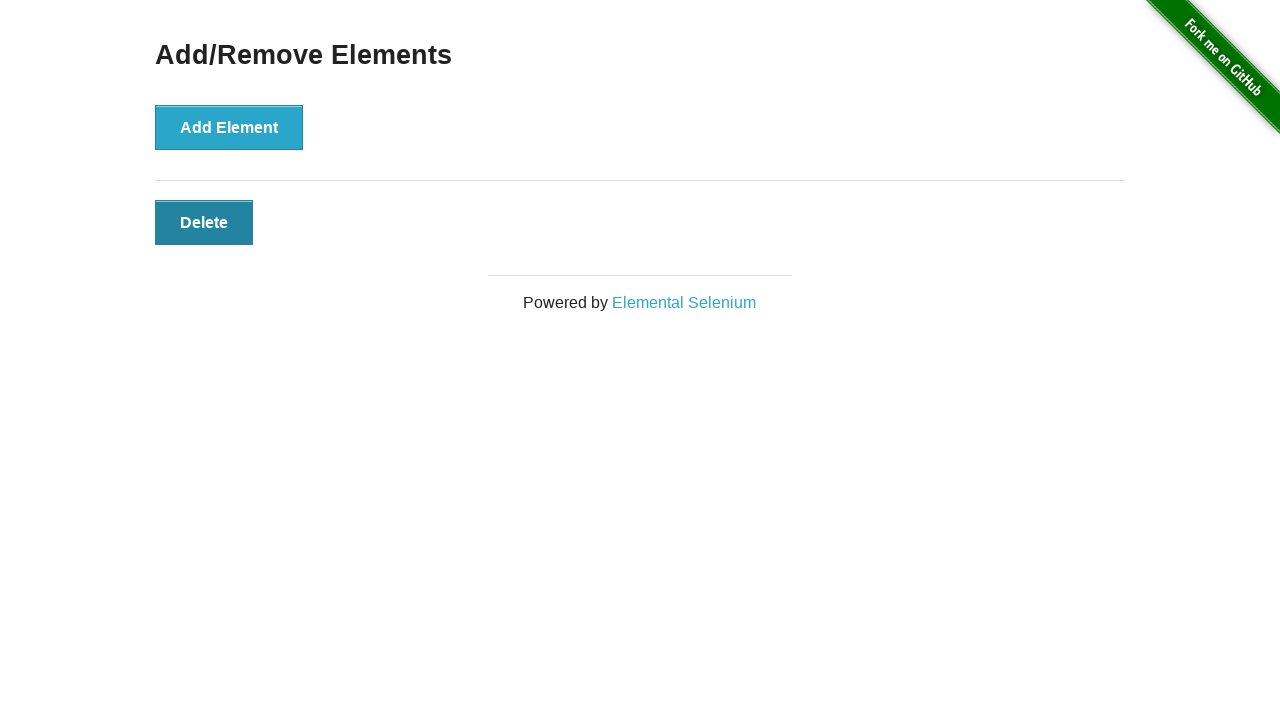

Clicked first Delete button to remove element at (204, 222) on internal:role=button[name="Delete"i] >> nth=0
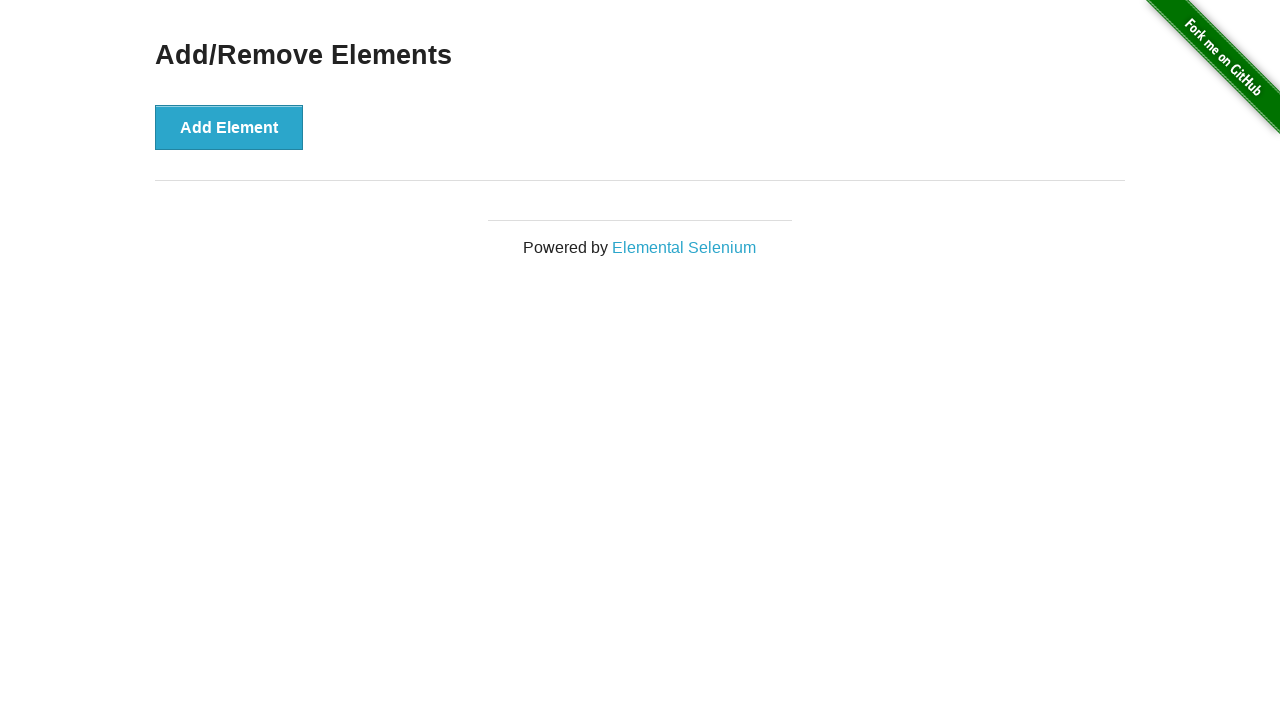

Waited 200ms for element removal to complete
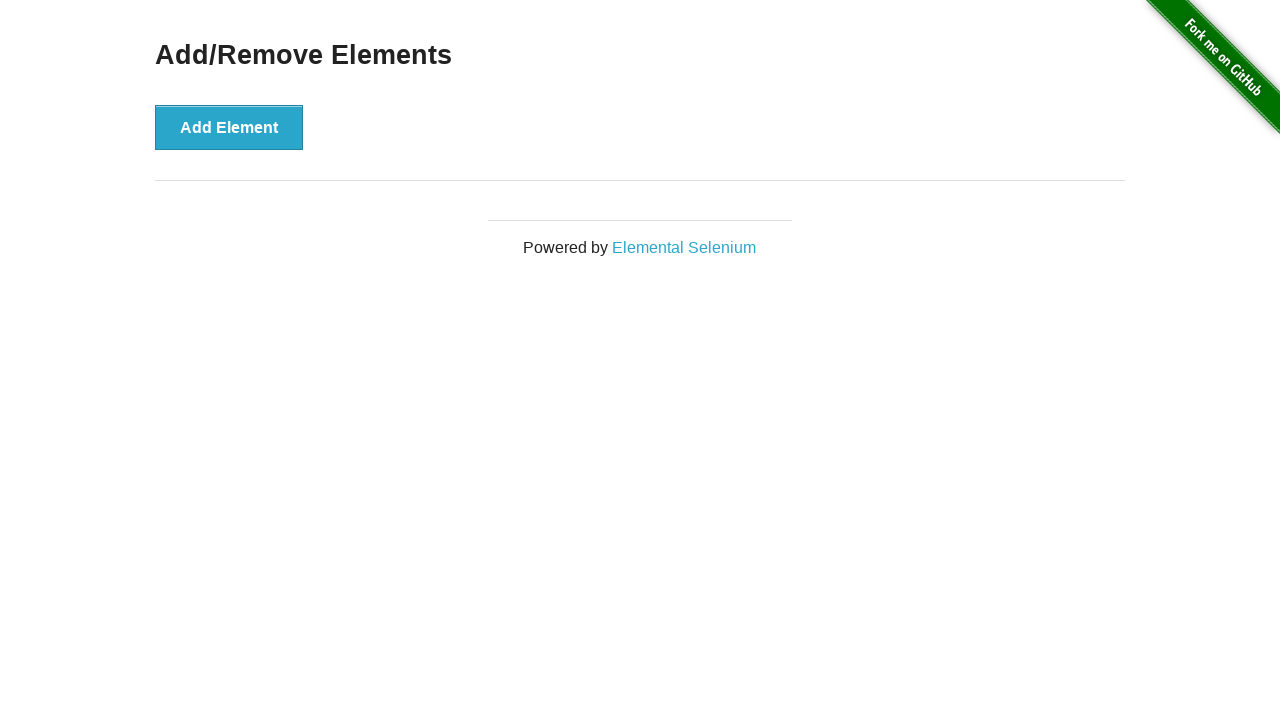

Verified 0 Delete button(s) remaining
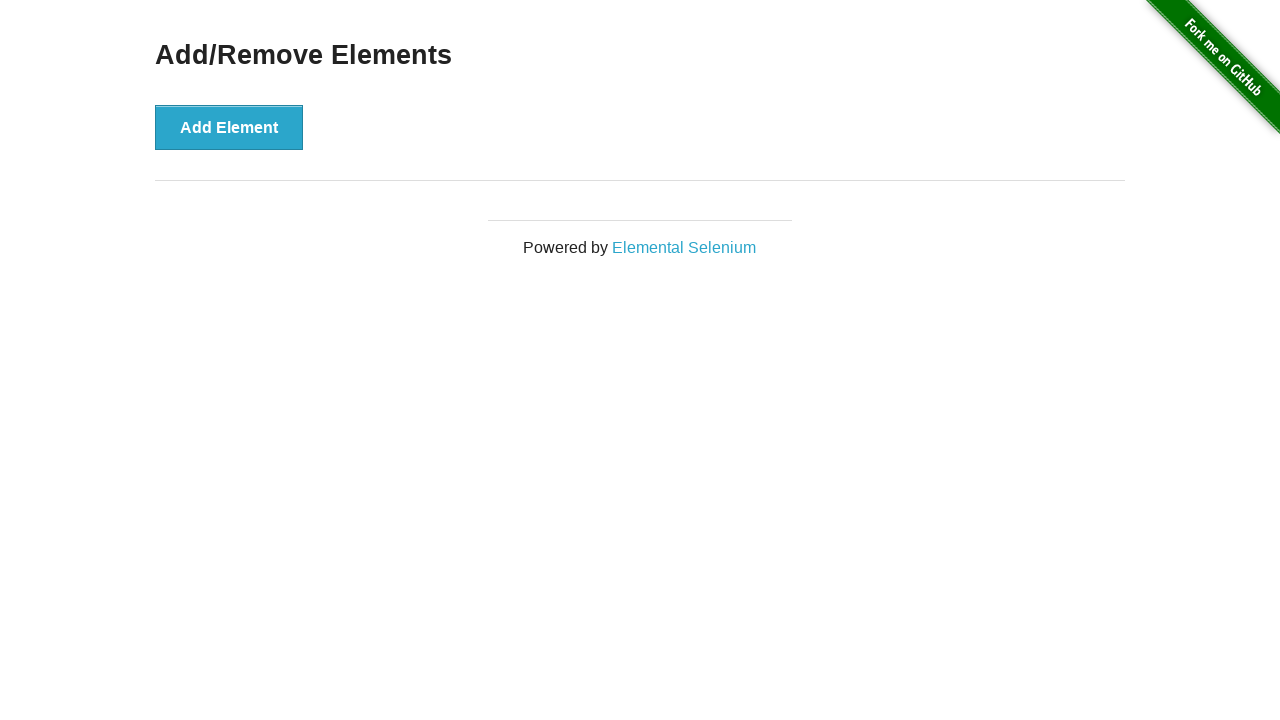

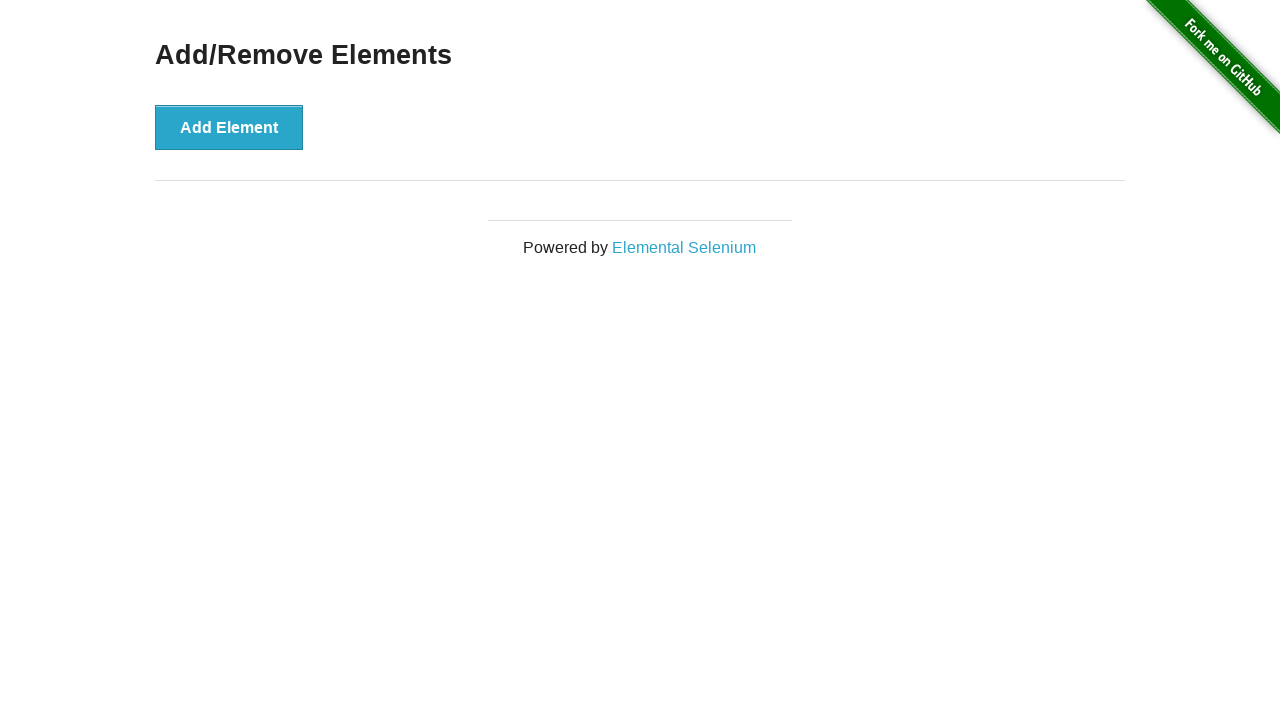